Tests JavaScript alert handling by clicking a button to trigger an alert box, then accepting the alert.

Starting URL: http://demo.automationtesting.in/Alerts.html

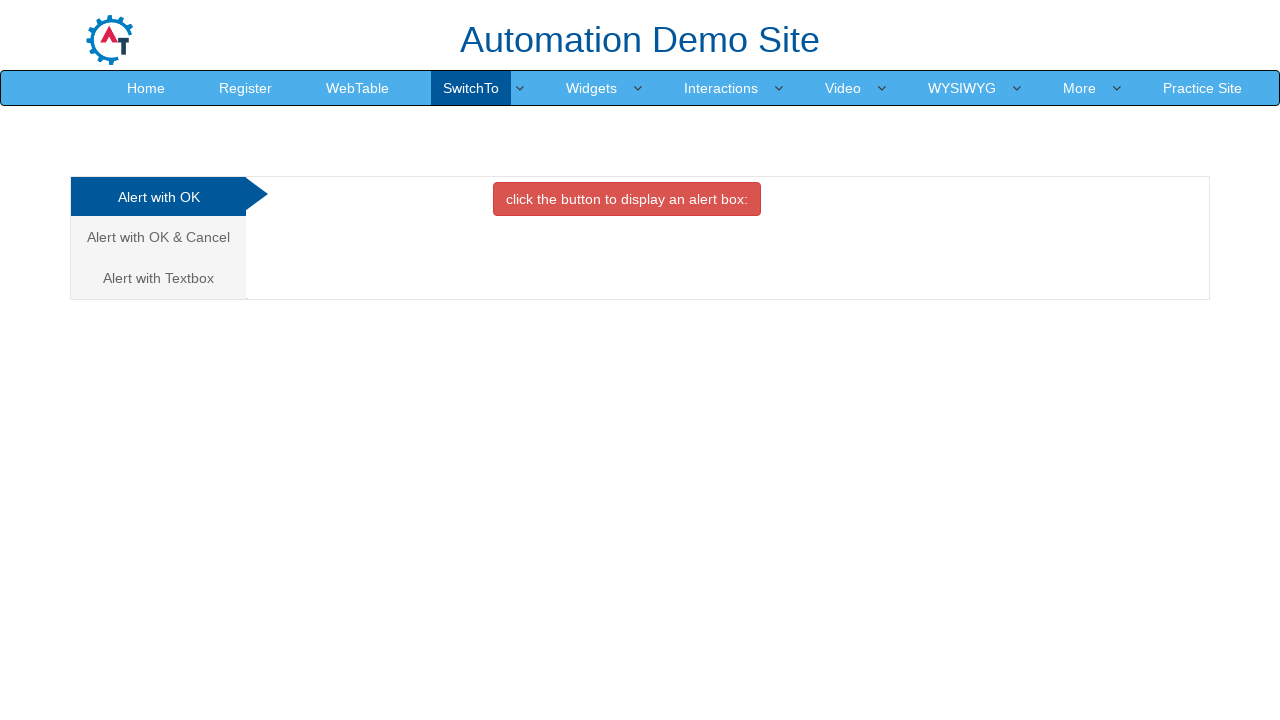

Clicked 'Alert with OK' tab/link at (158, 197) on (//a[@class='analystic'])[1]
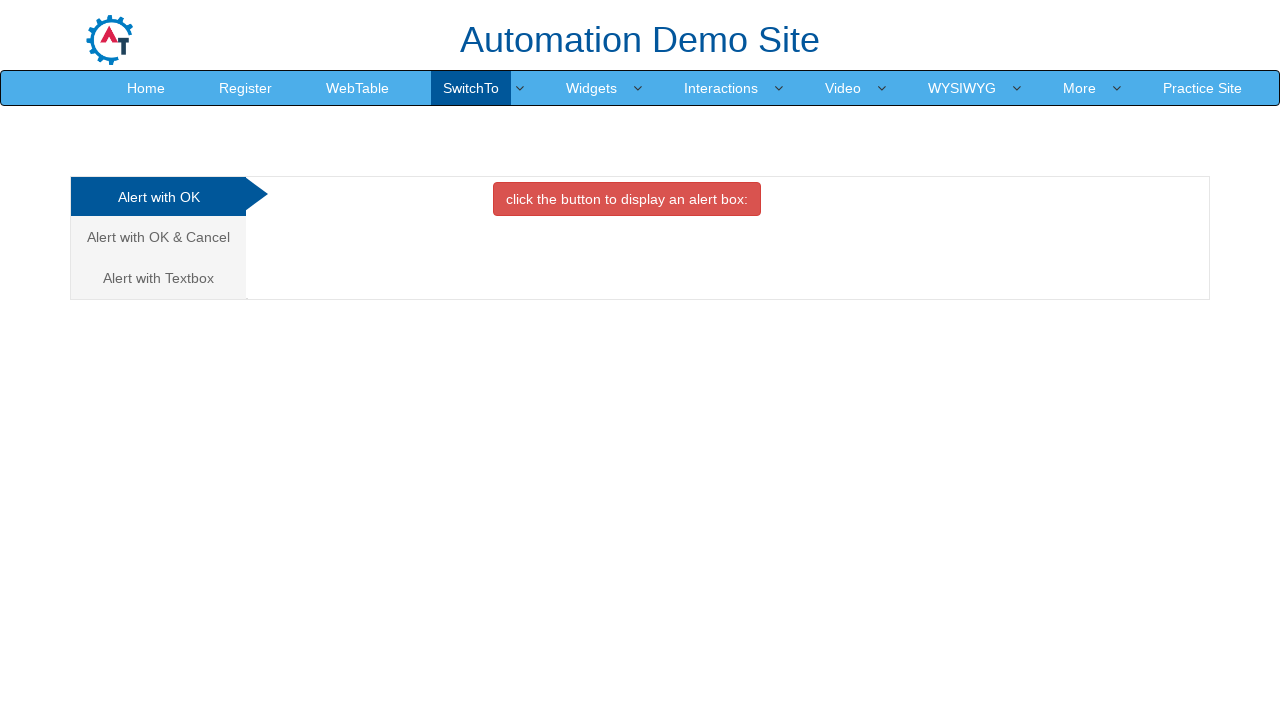

Set up dialog handler to accept alerts
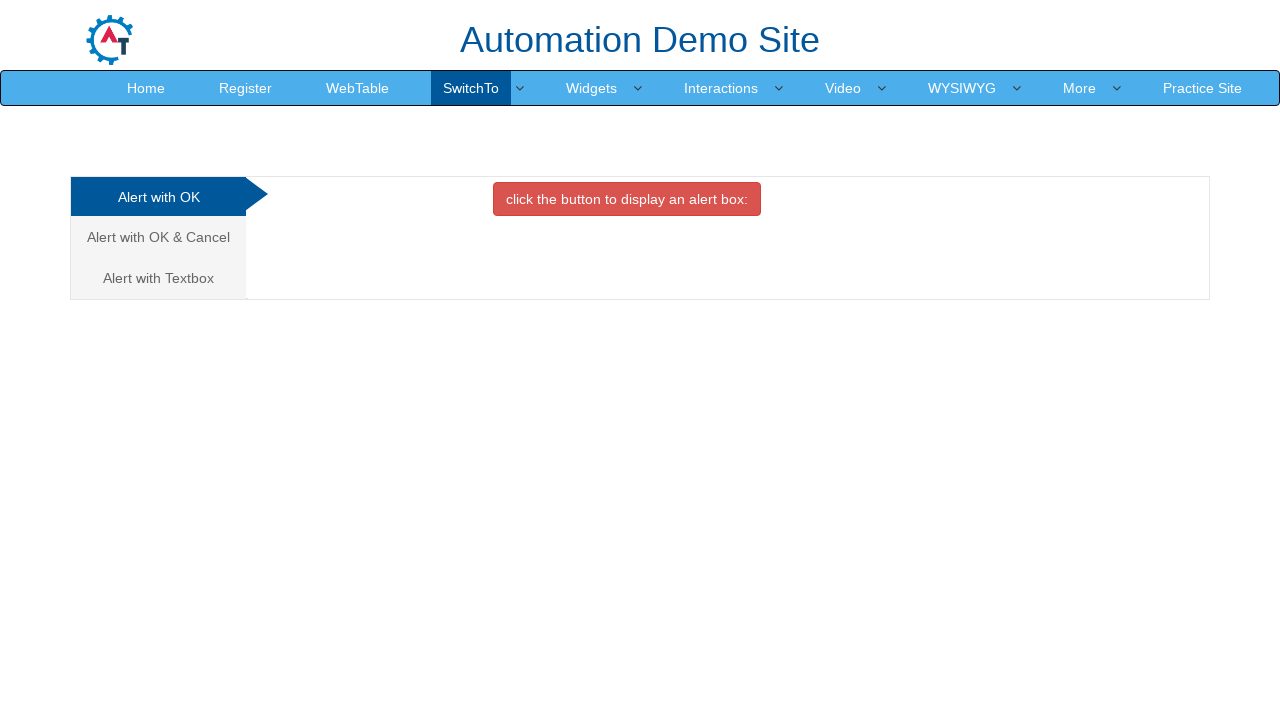

Clicked button to trigger alert box at (627, 199) on button.btn.btn-danger
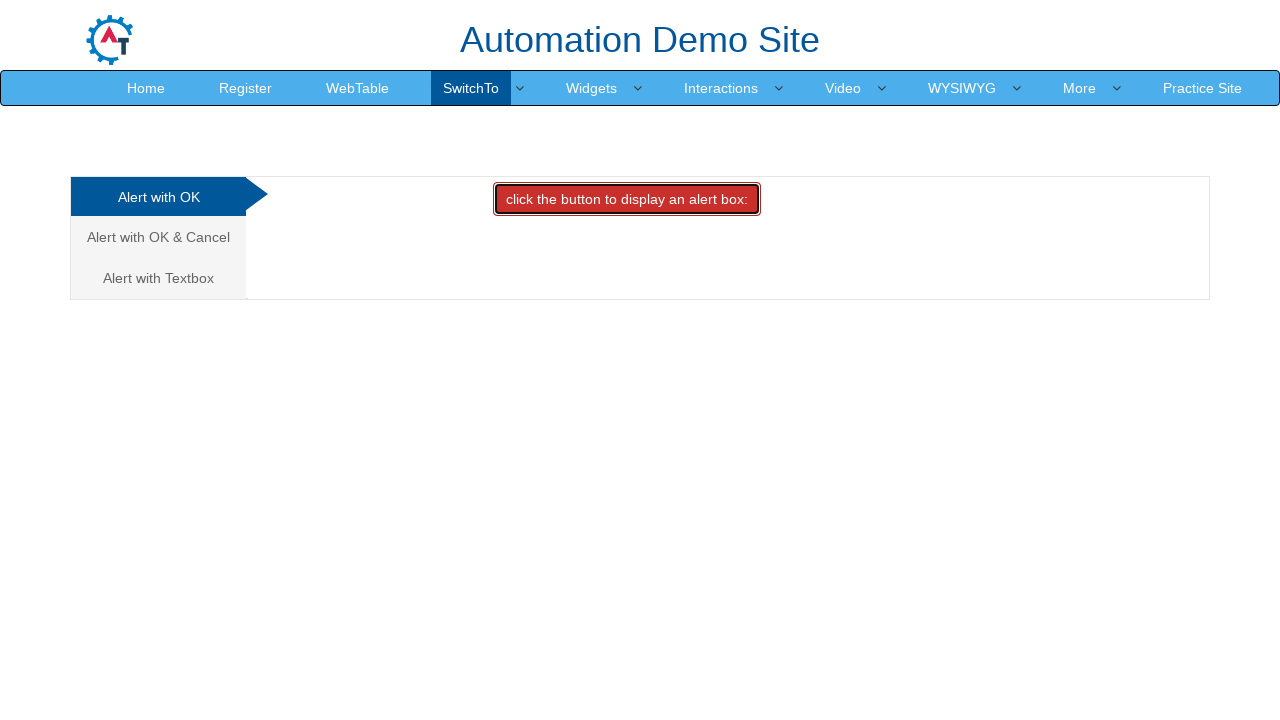

Waited for alert to be handled
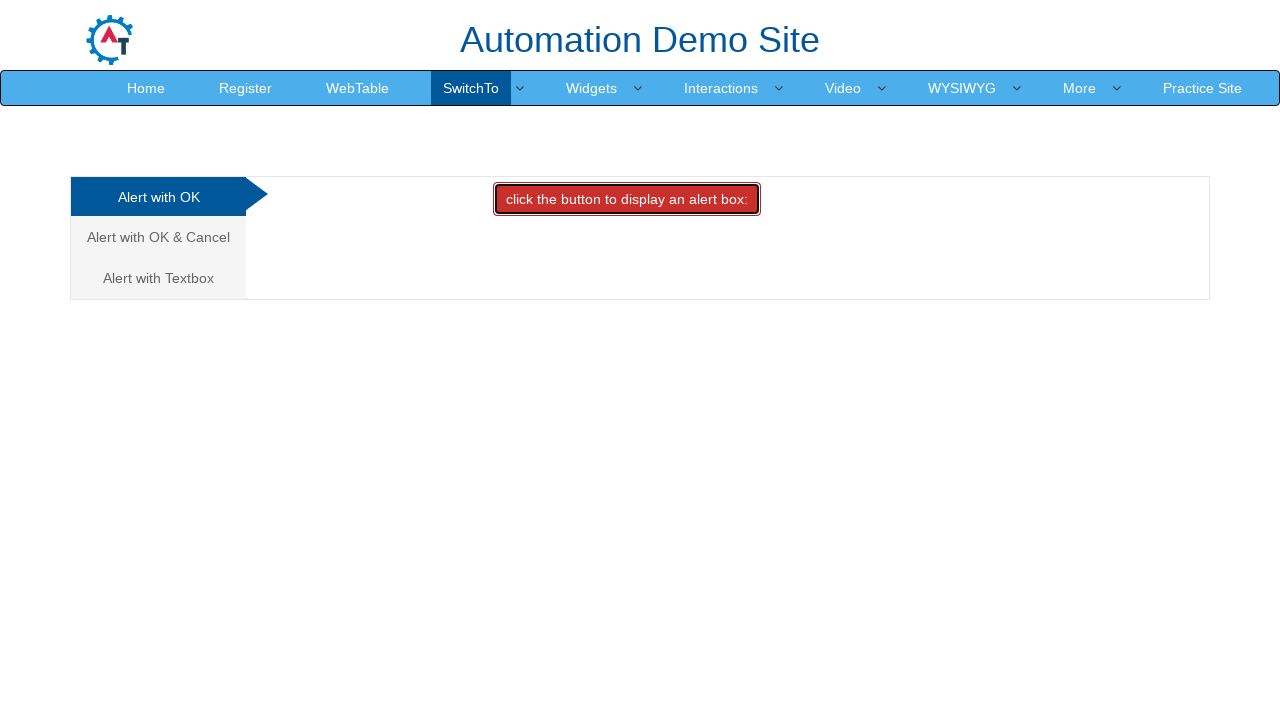

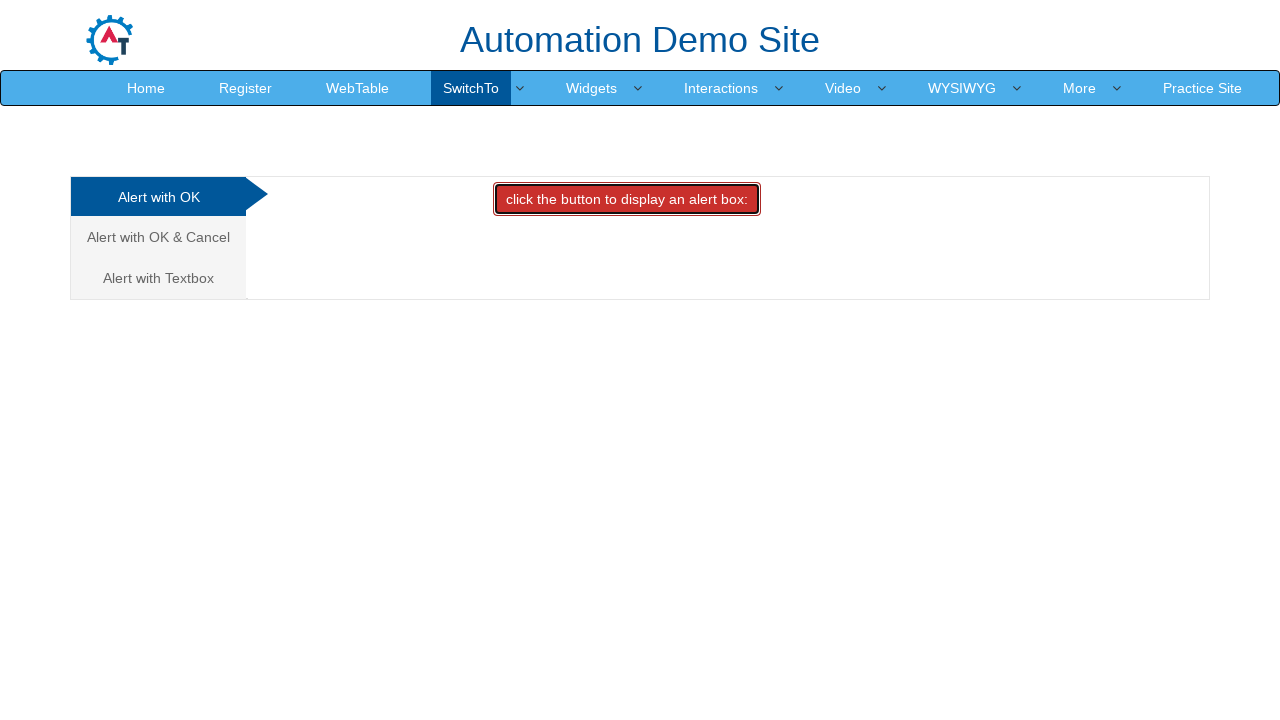